Selects a skill from a dropdown list on the registration form

Starting URL: http://demo.automationtesting.in/Register.html

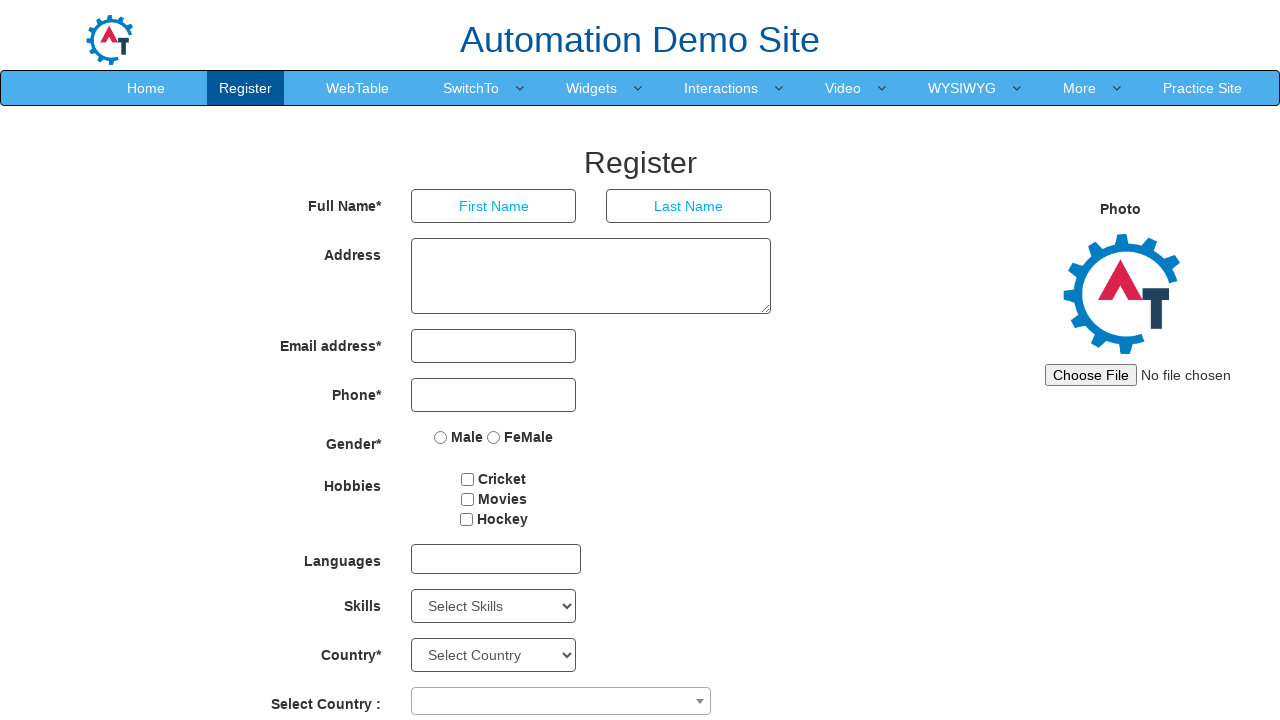

Selected Excel from Skills dropdown on #Skills
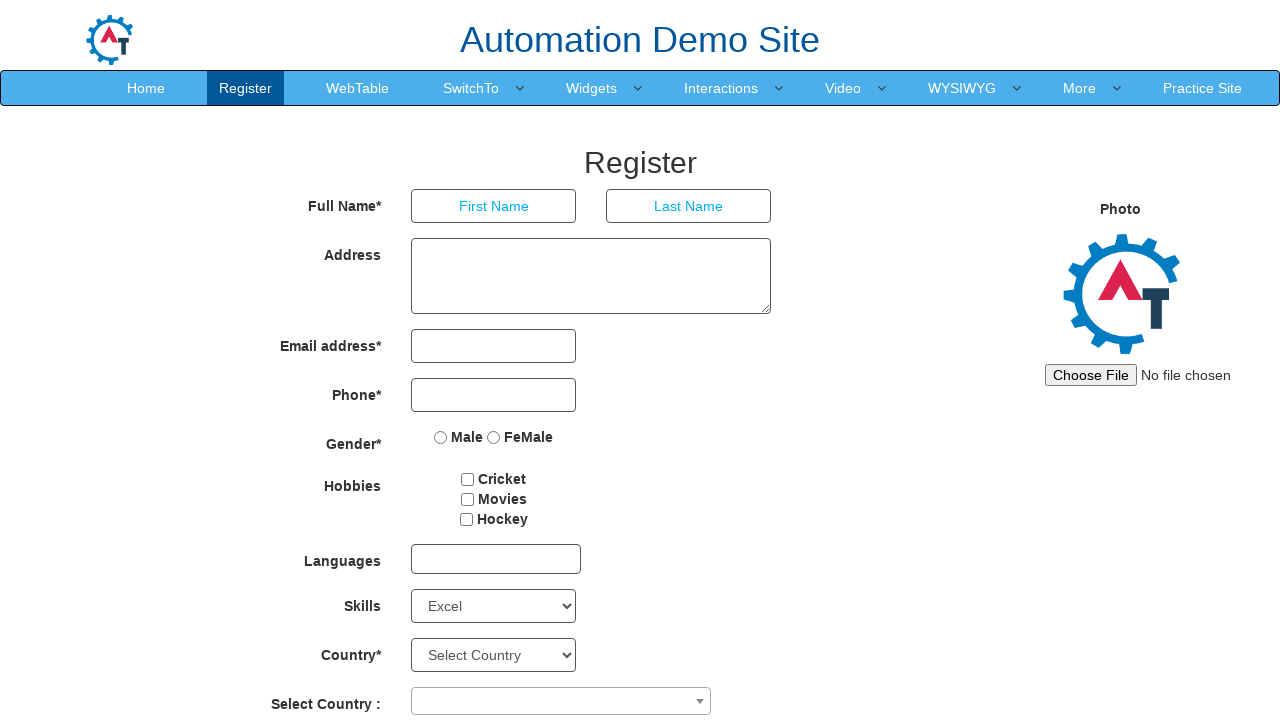

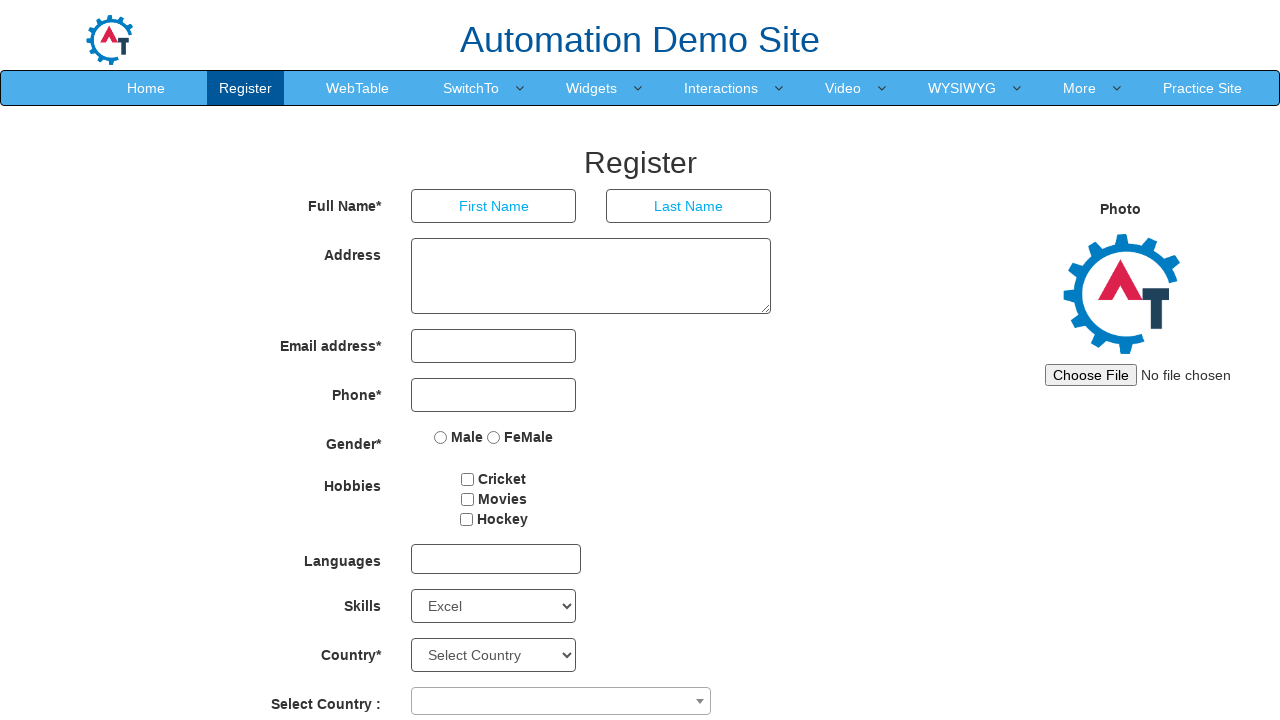